Tests that the toggle all checkbox updates its state when individual items are completed or cleared.

Starting URL: https://demo.playwright.dev/todomvc

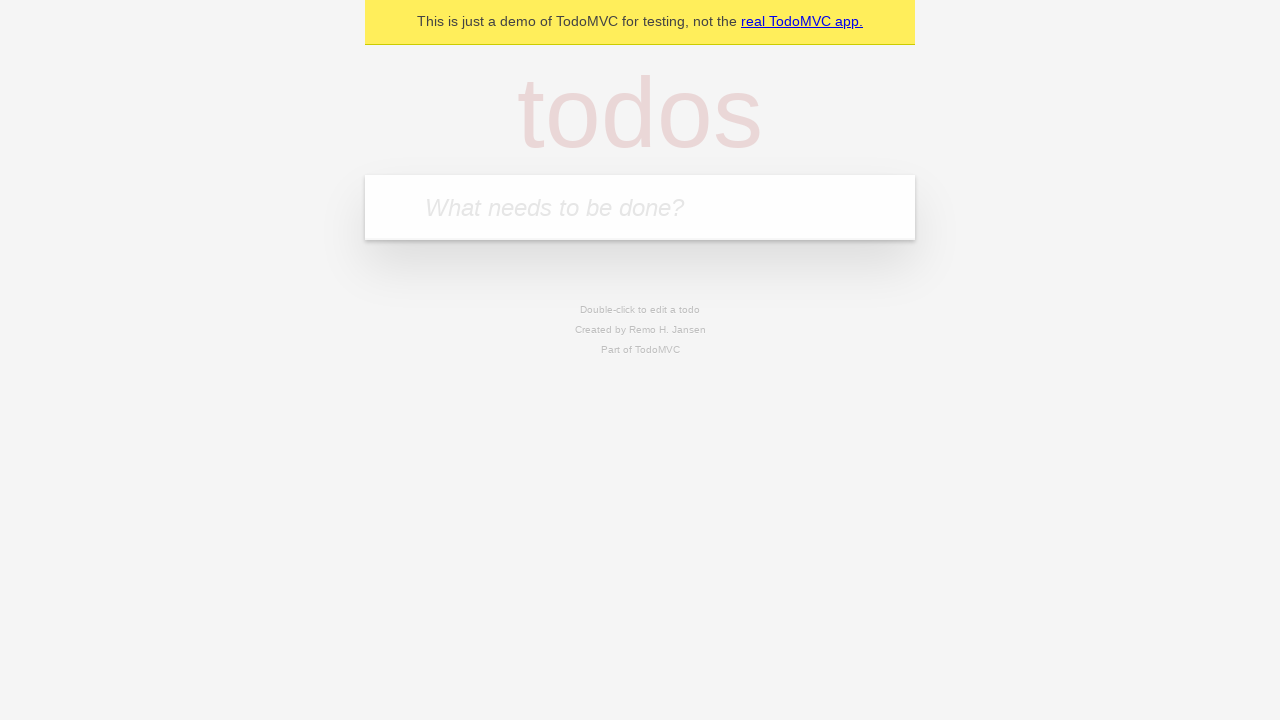

Filled input field with 'buy some cheese' on internal:attr=[placeholder="What needs to be done?"i]
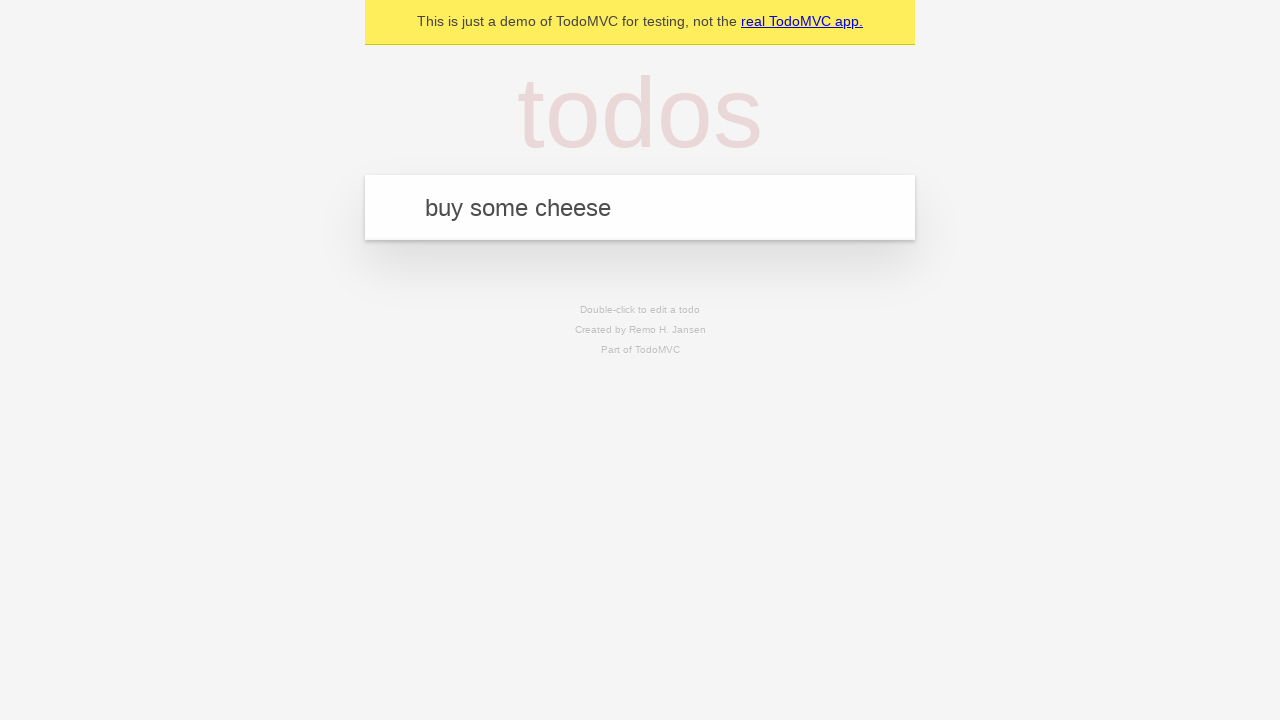

Pressed Enter to add first todo item on internal:attr=[placeholder="What needs to be done?"i]
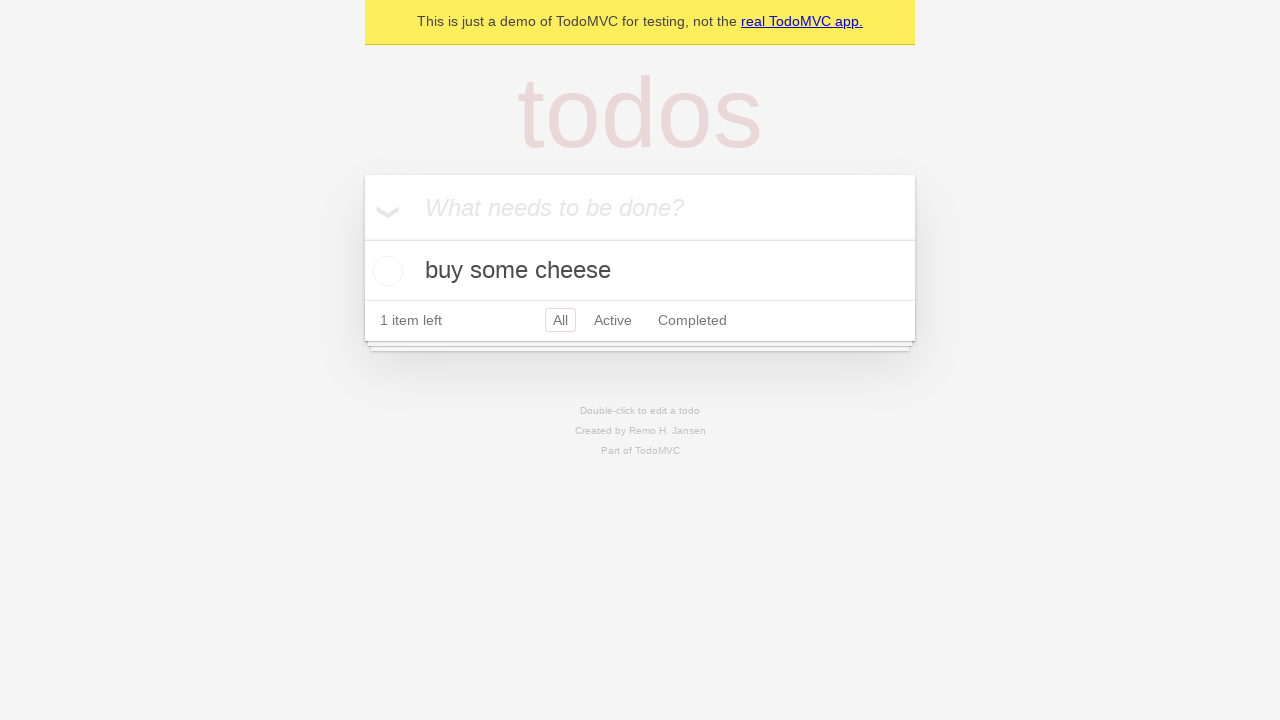

Filled input field with 'feed the cat' on internal:attr=[placeholder="What needs to be done?"i]
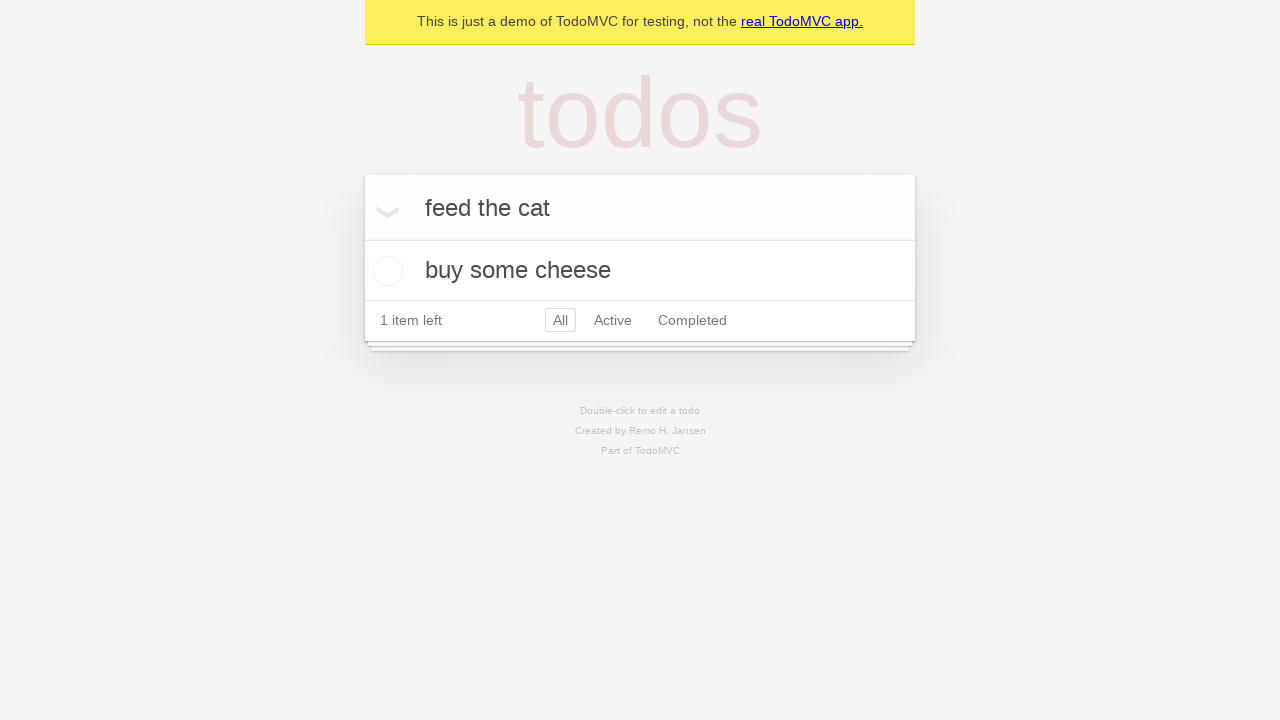

Pressed Enter to add second todo item on internal:attr=[placeholder="What needs to be done?"i]
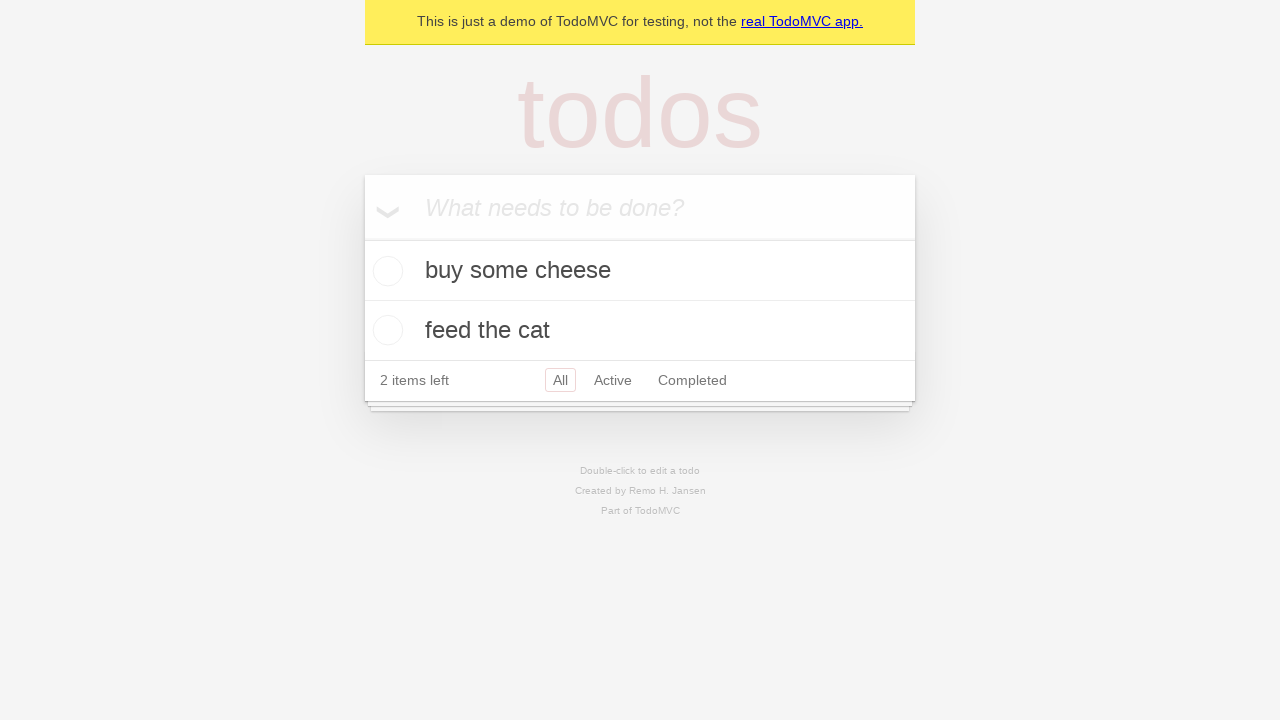

Filled input field with 'book a doctors appointment' on internal:attr=[placeholder="What needs to be done?"i]
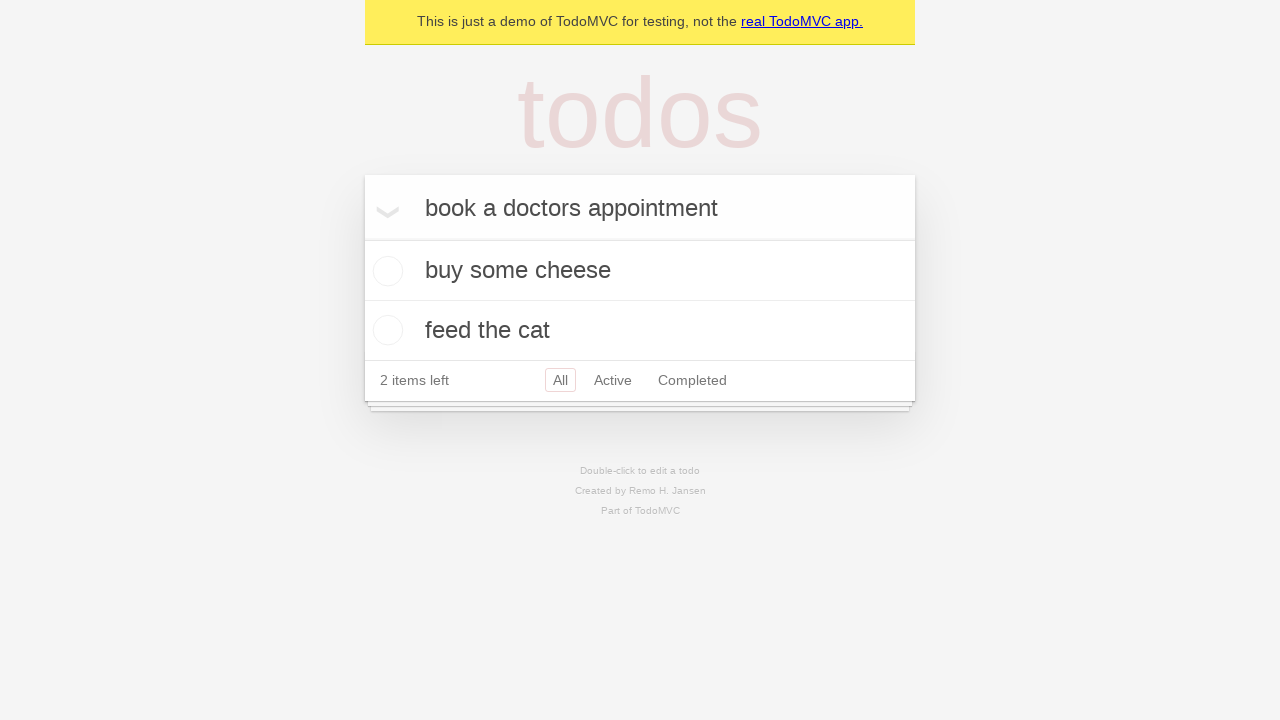

Pressed Enter to add third todo item on internal:attr=[placeholder="What needs to be done?"i]
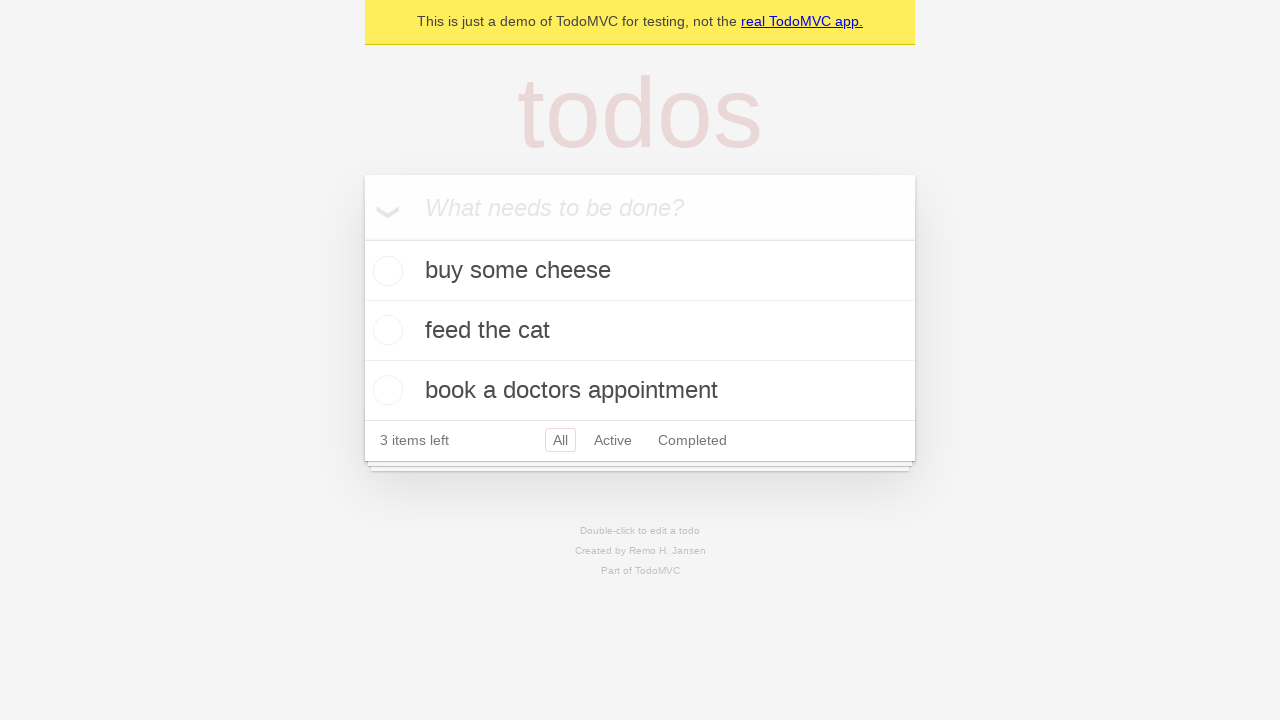

Checked 'Mark all as complete' checkbox at (362, 238) on internal:label="Mark all as complete"i
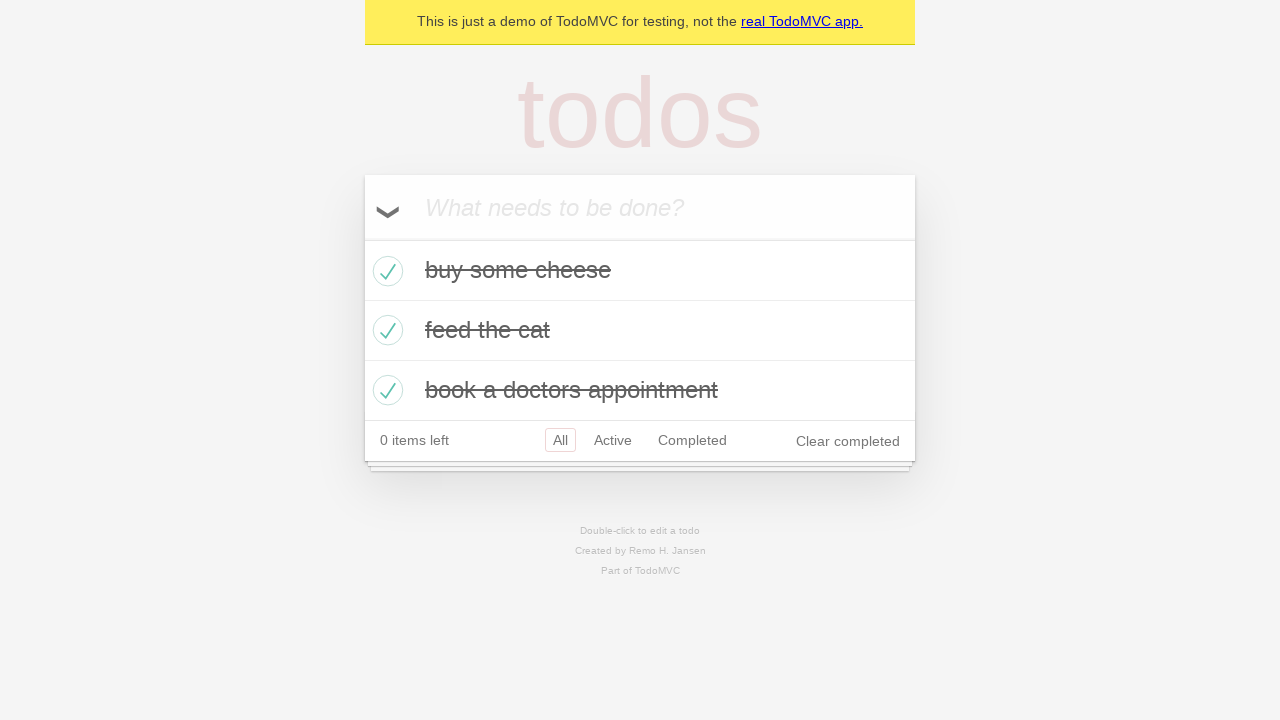

Unchecked the first todo item at (385, 271) on internal:testid=[data-testid="todo-item"s] >> nth=0 >> internal:role=checkbox
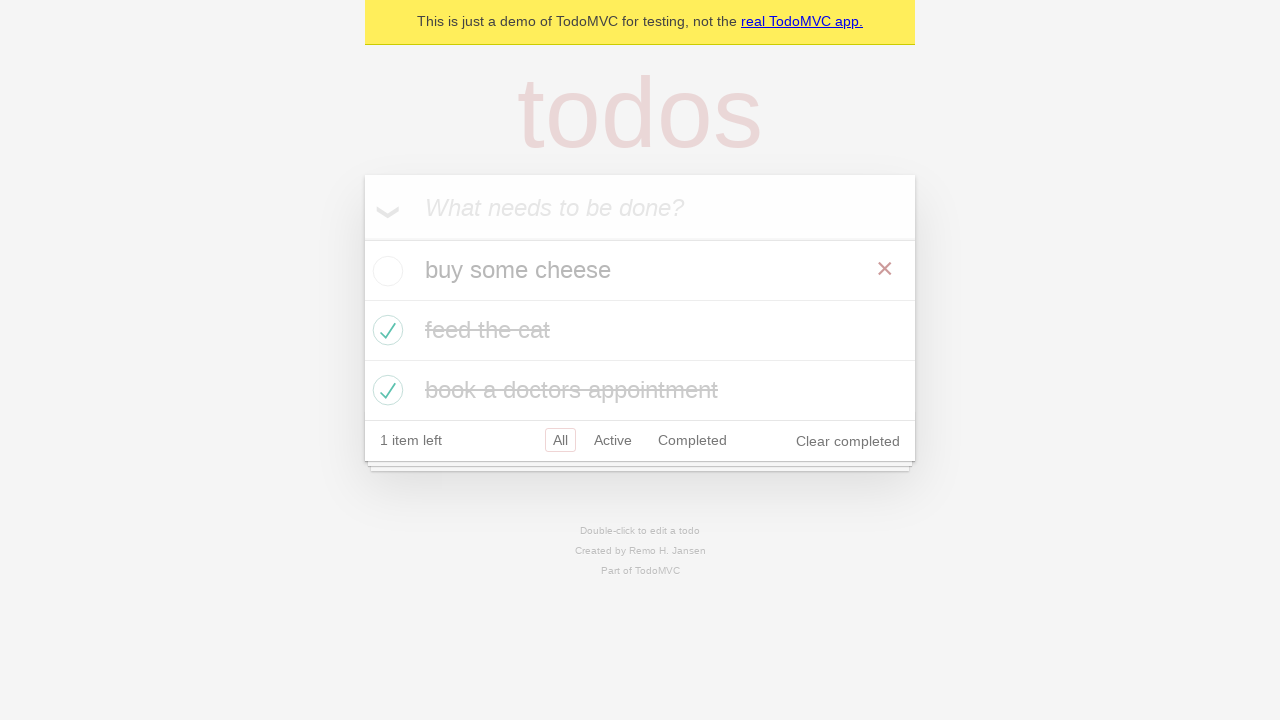

Re-checked the first todo item at (385, 271) on internal:testid=[data-testid="todo-item"s] >> nth=0 >> internal:role=checkbox
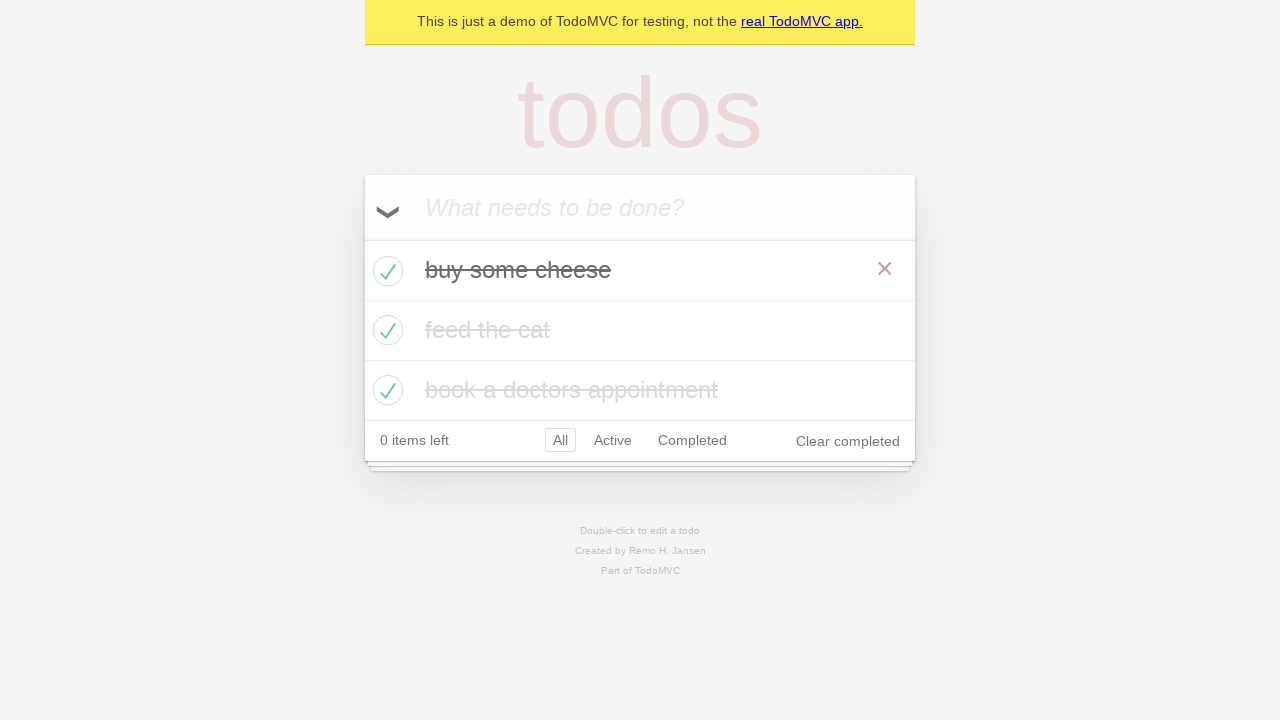

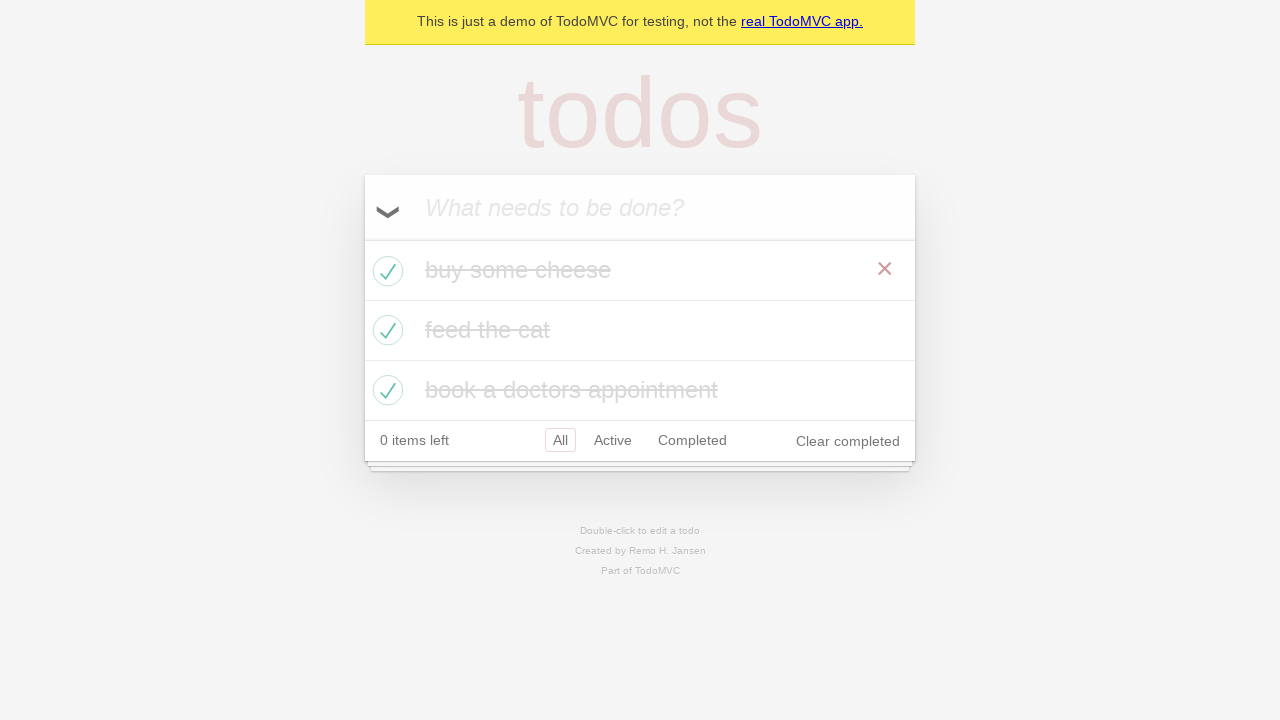